Tests JavaScript confirm dialog by clicking a button and dismissing the confirm dialog to verify the cancel result text

Starting URL: http://the-internet.herokuapp.com/javascript_alerts

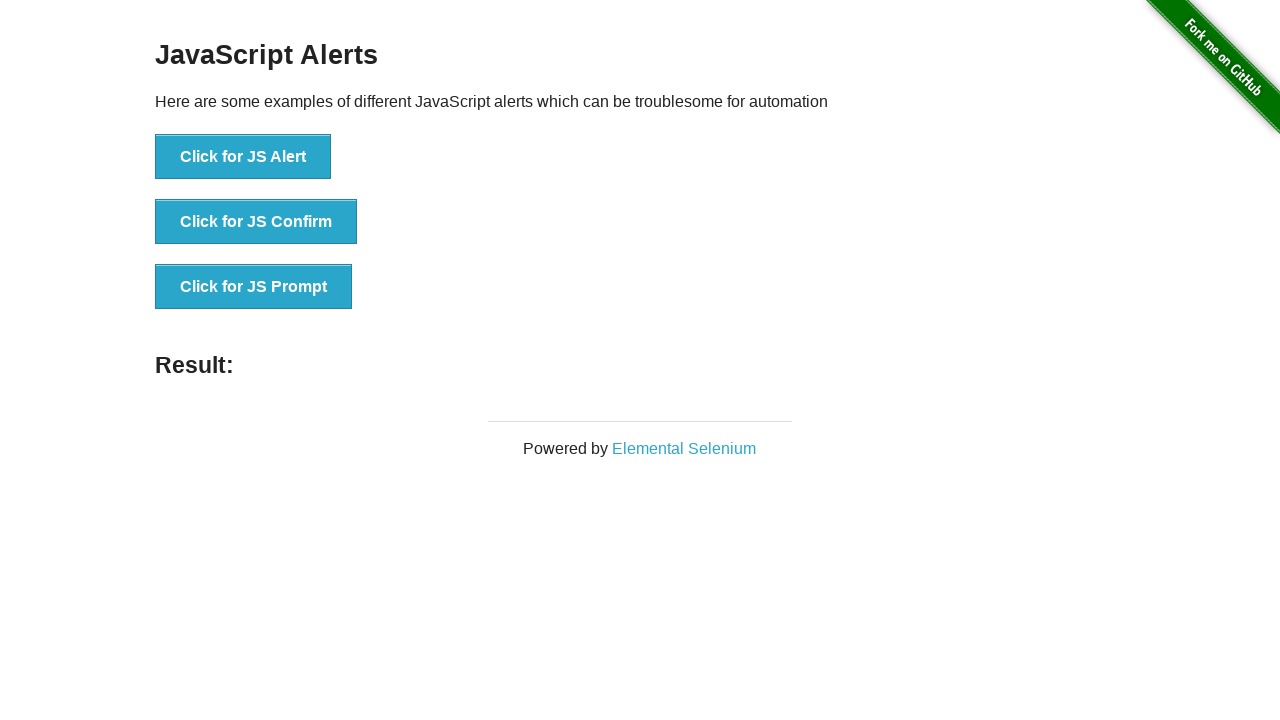

Clicked button to trigger JavaScript confirm dialog at (256, 222) on xpath=//button[@onclick='jsConfirm()']
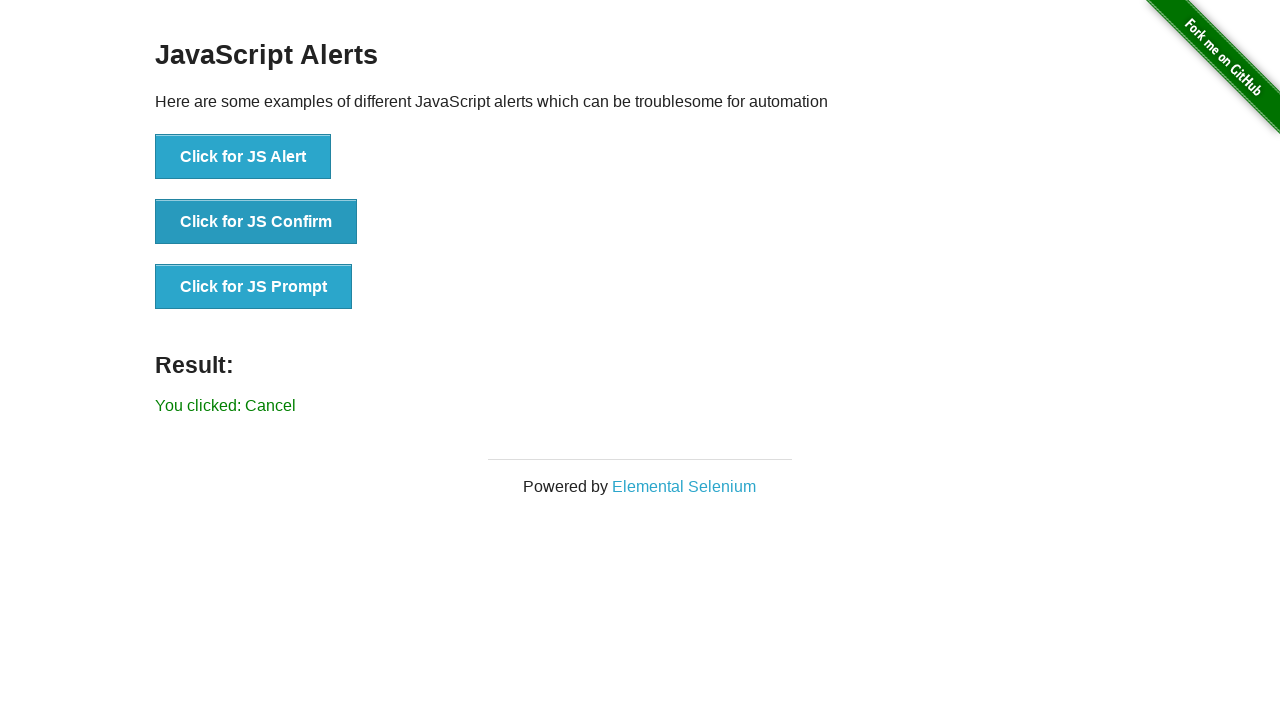

Set up dialog handler to dismiss the confirm dialog
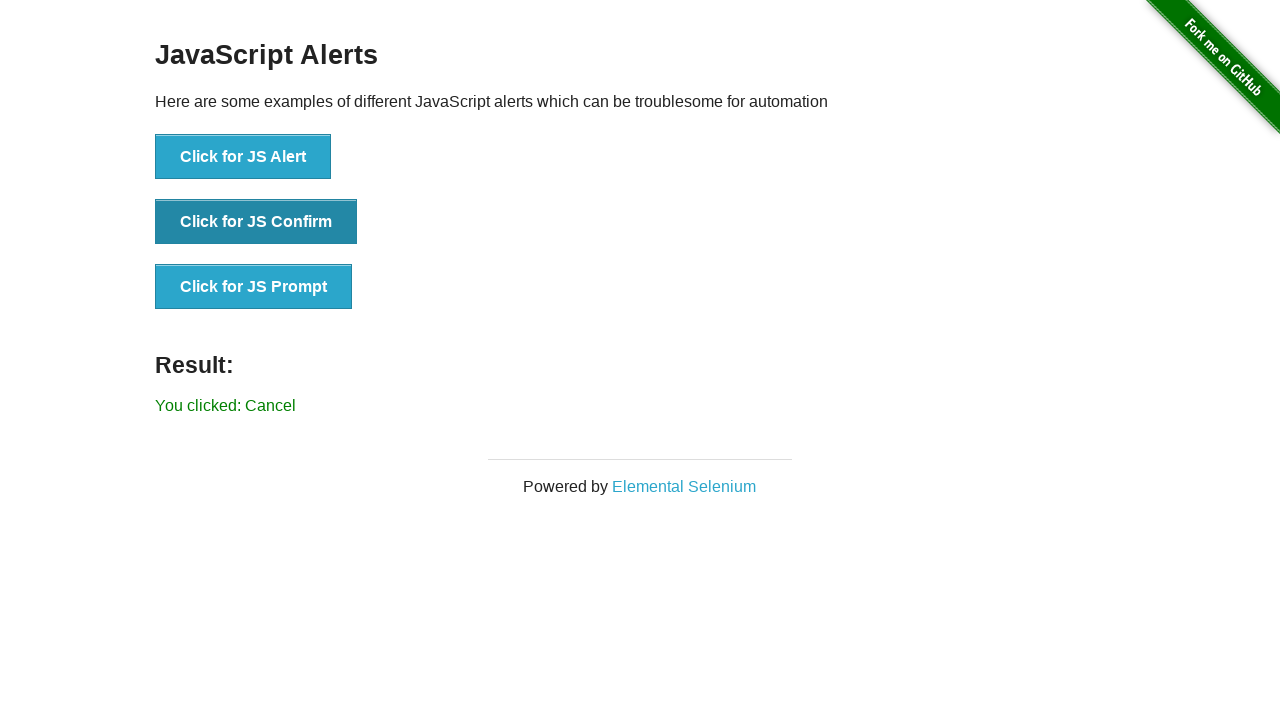

Verified cancel result text is displayed on the page
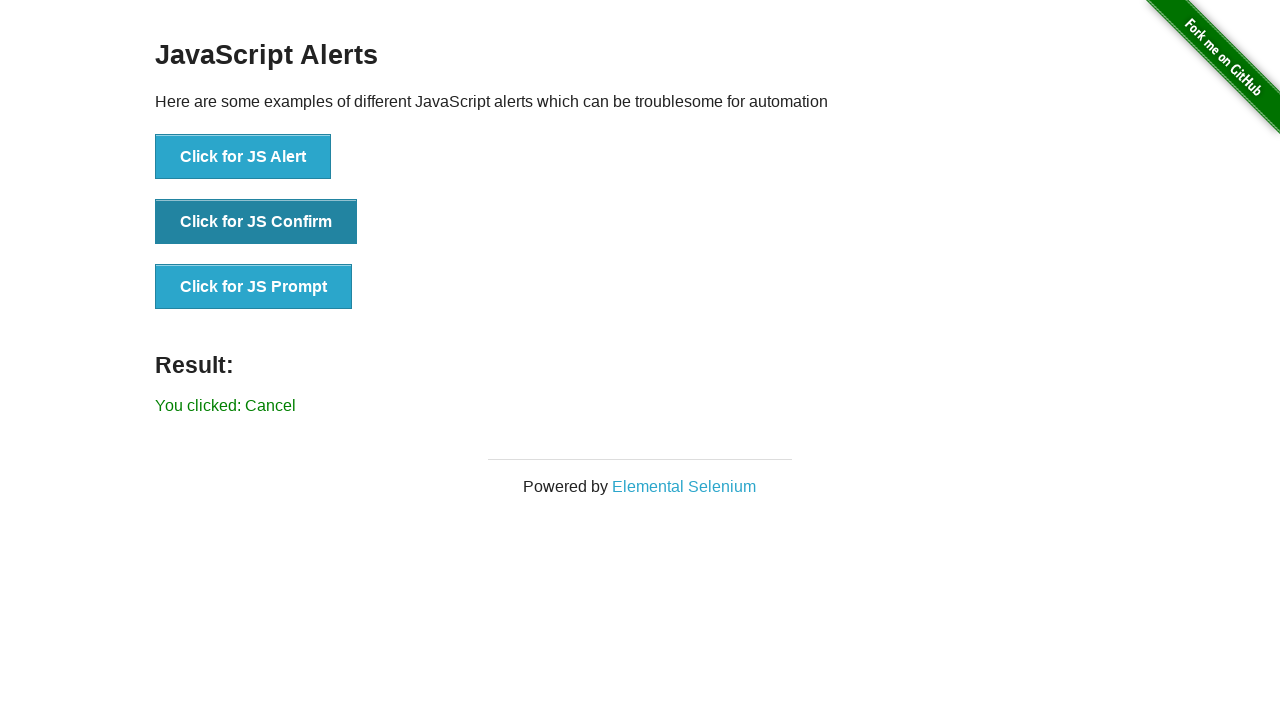

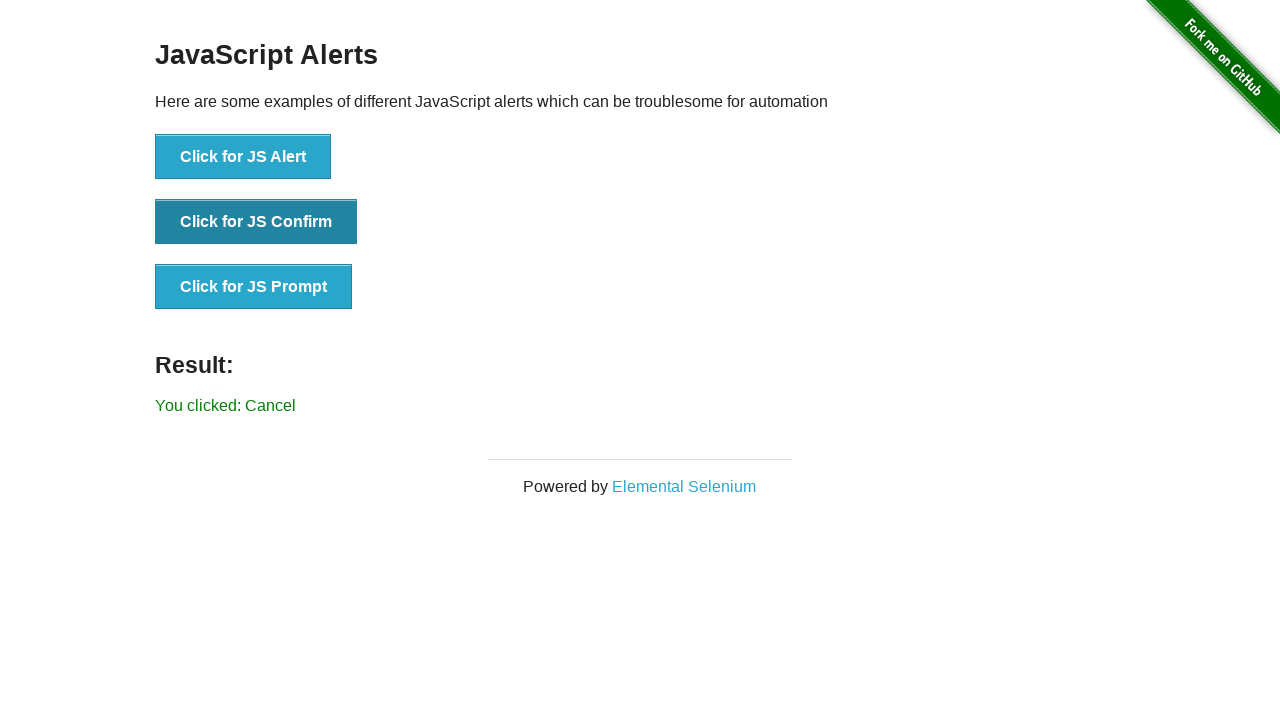